Tests that accented characters and currency symbols are handled correctly in todo items

Starting URL: https://todomvc.com/examples/react/dist/

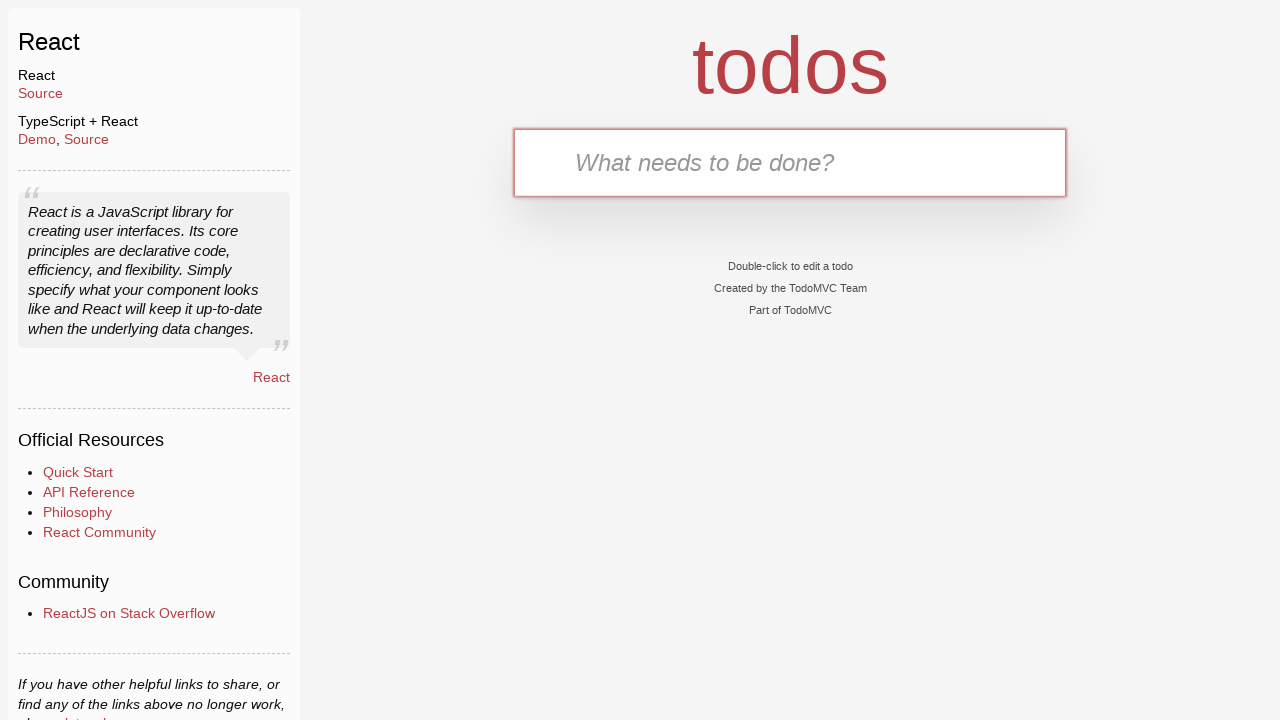

Navigated to TodoMVC React application
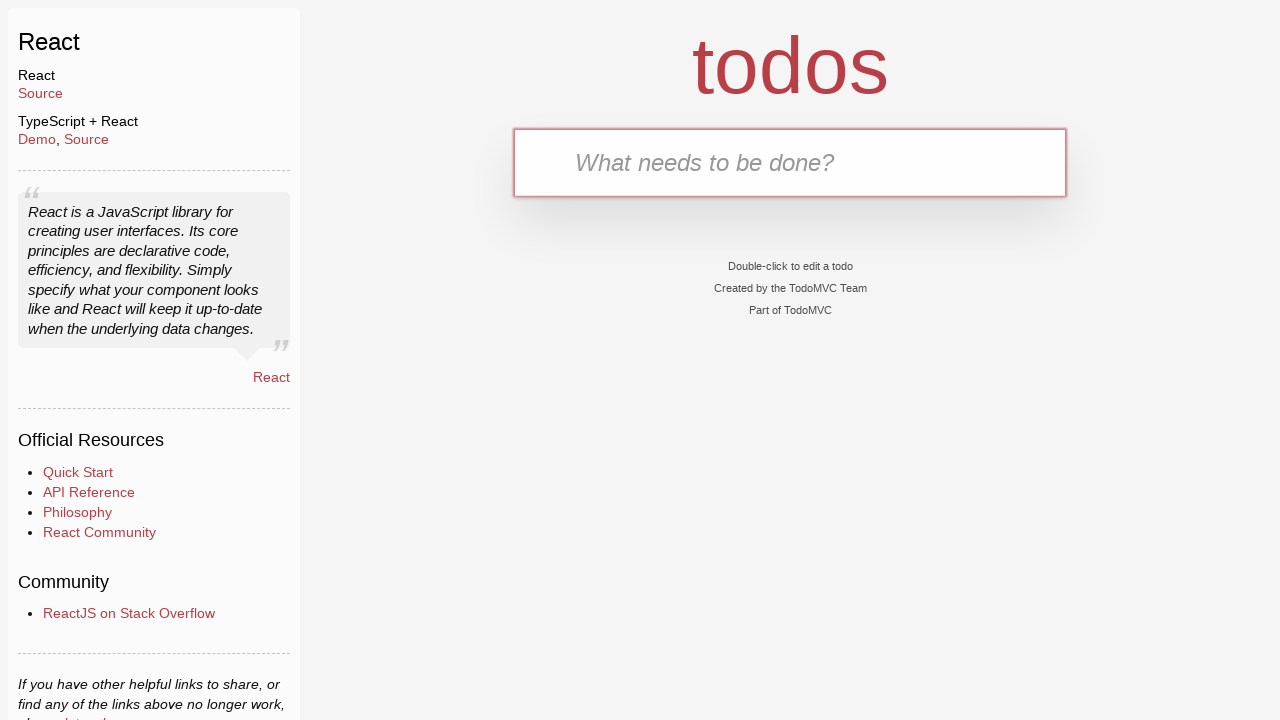

Filled new todo input with accented characters and currency symbols on input.new-todo
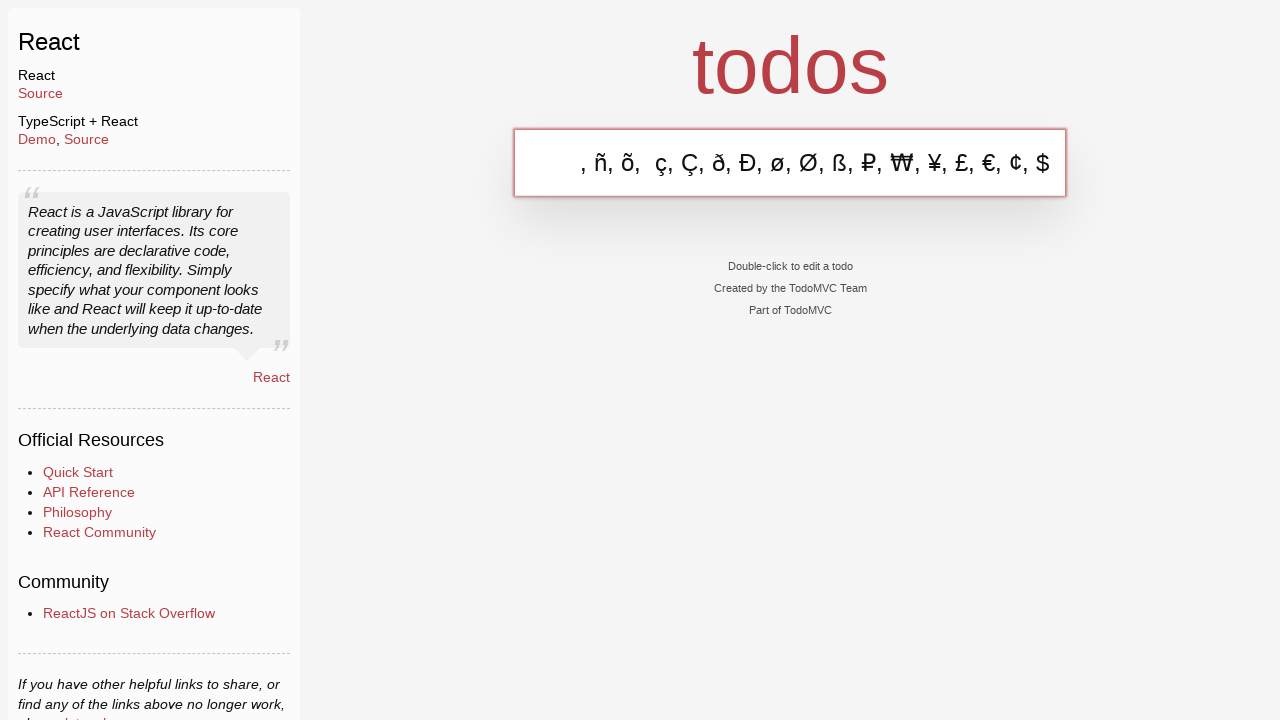

Pressed Enter to add the todo item on input.new-todo
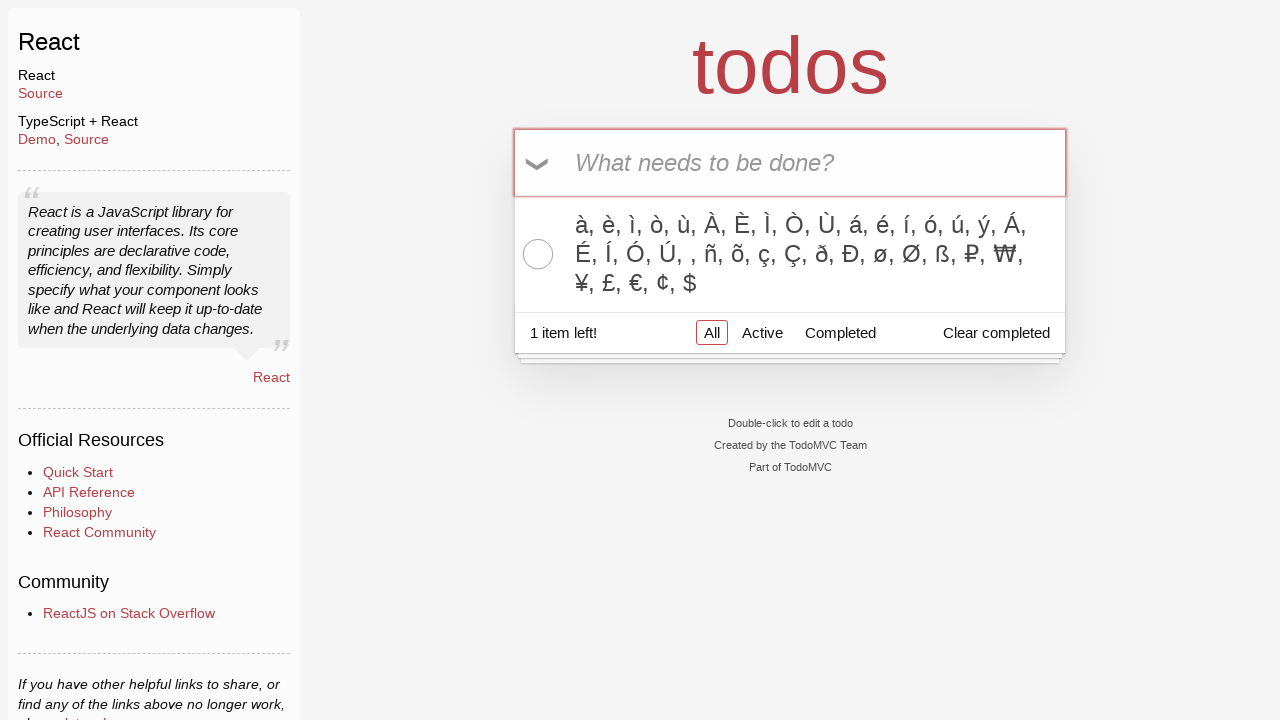

Todo list item appeared after submission
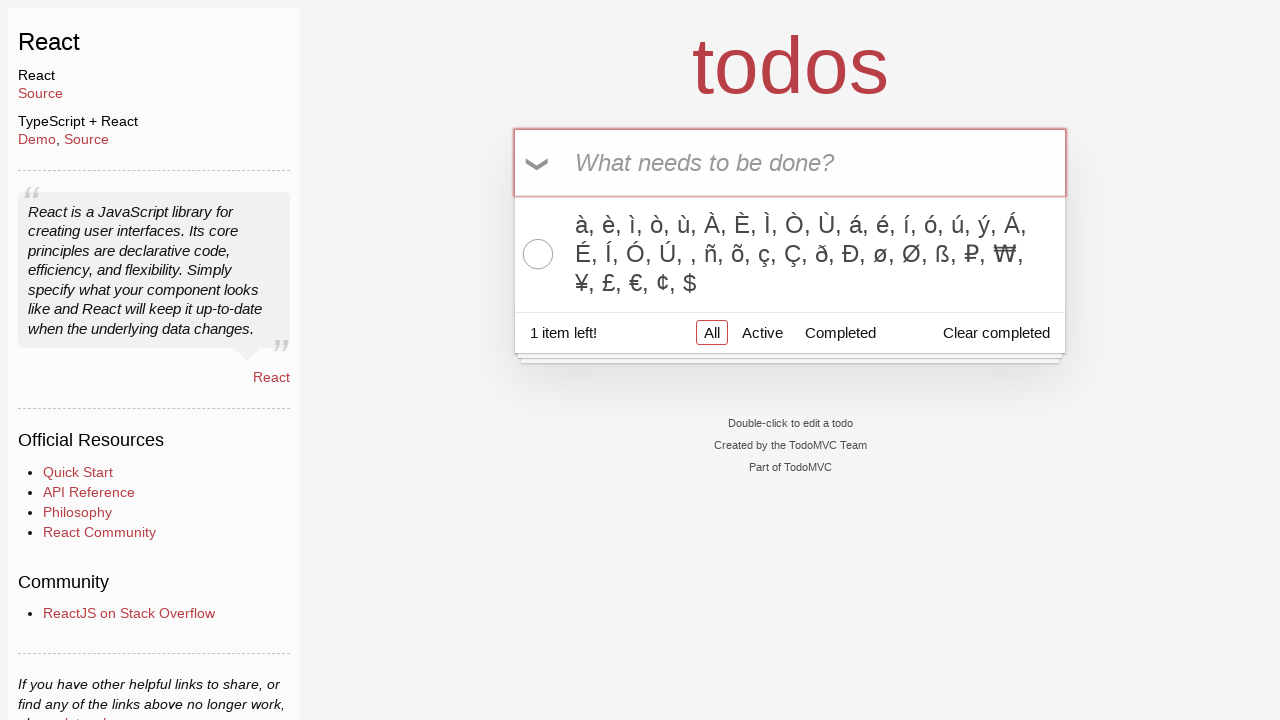

Verified that accented characters and currency symbols were saved correctly in the todo item
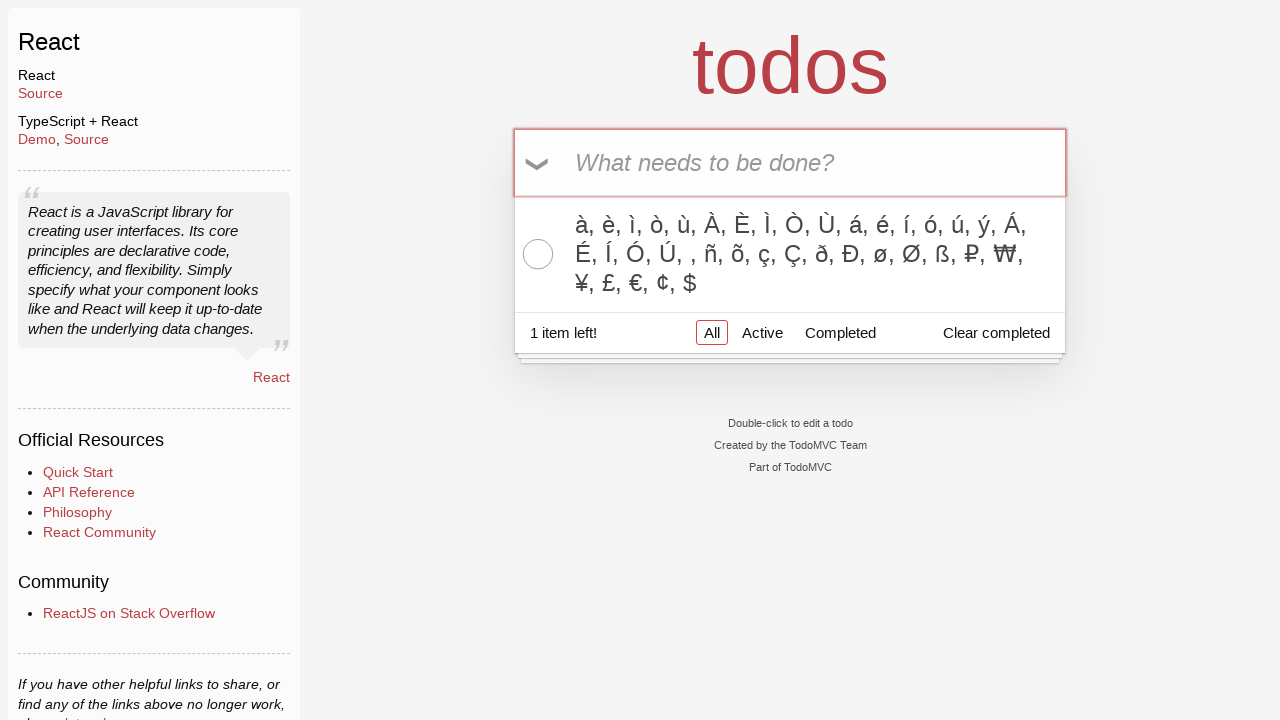

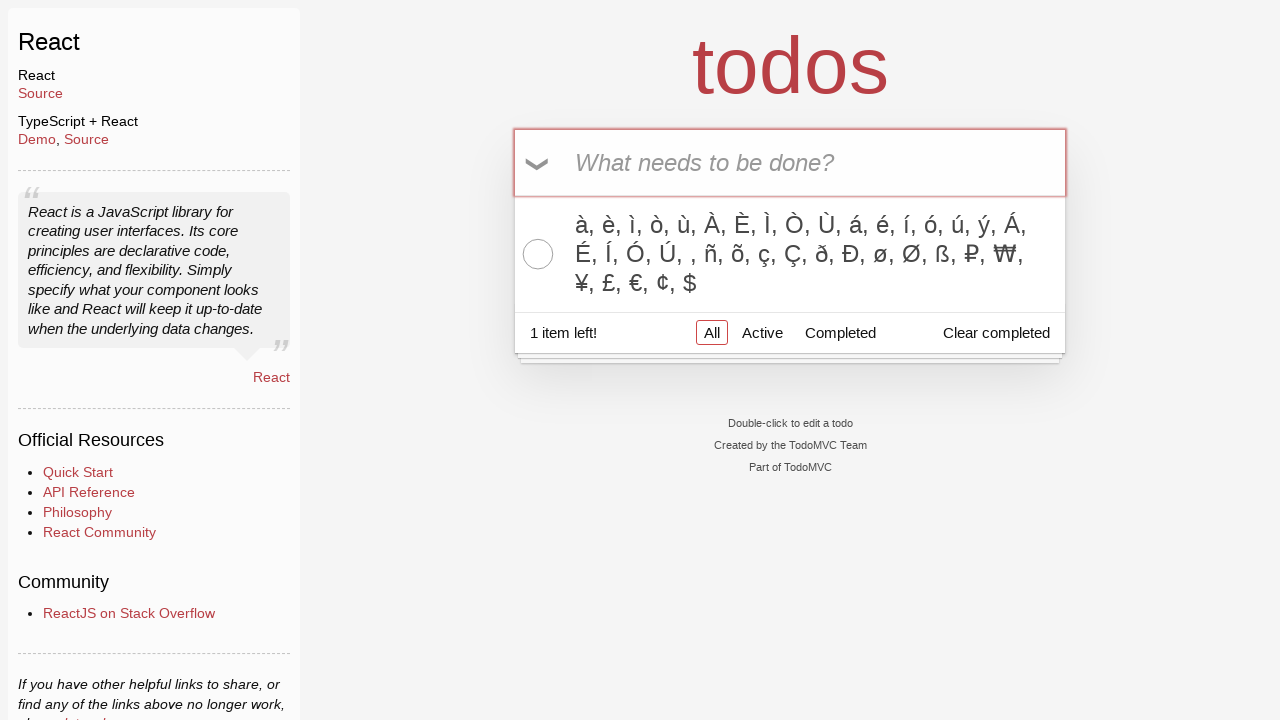